Tests page scrolling functionality by scrolling to the bottom of the page and then back to the top

Starting URL: https://chaldal.com/

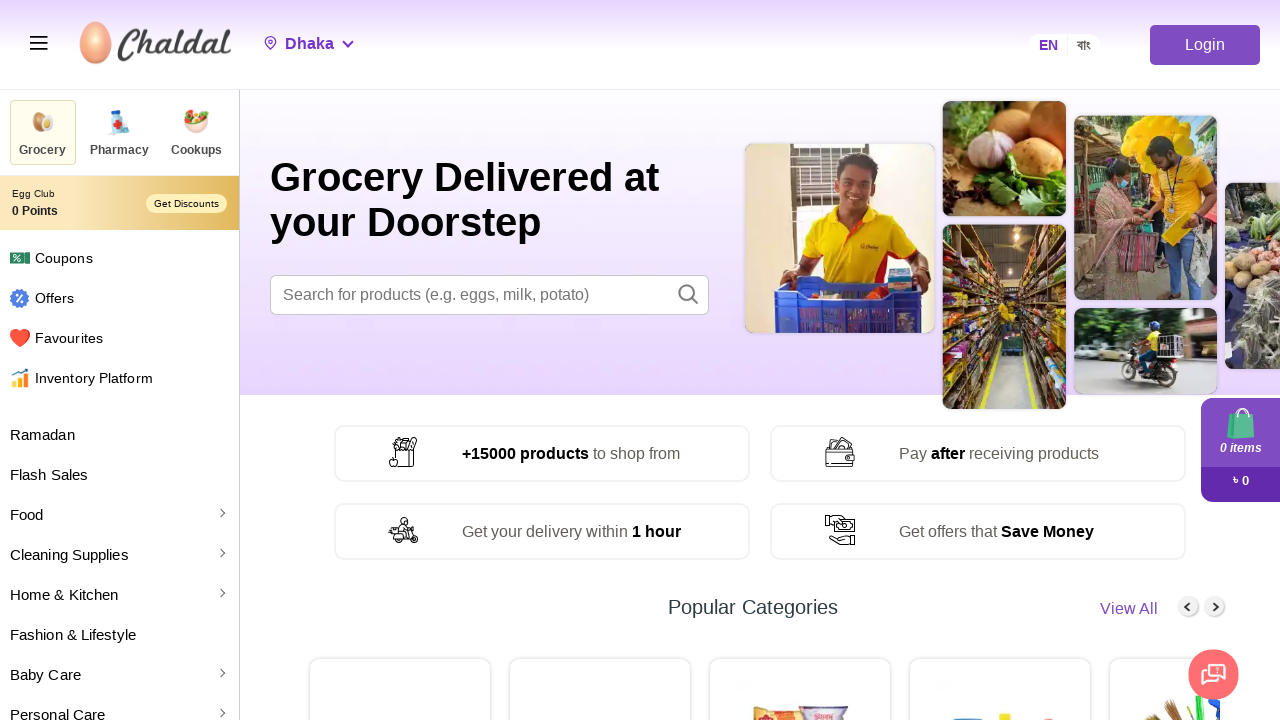

Scrolled to bottom of the page
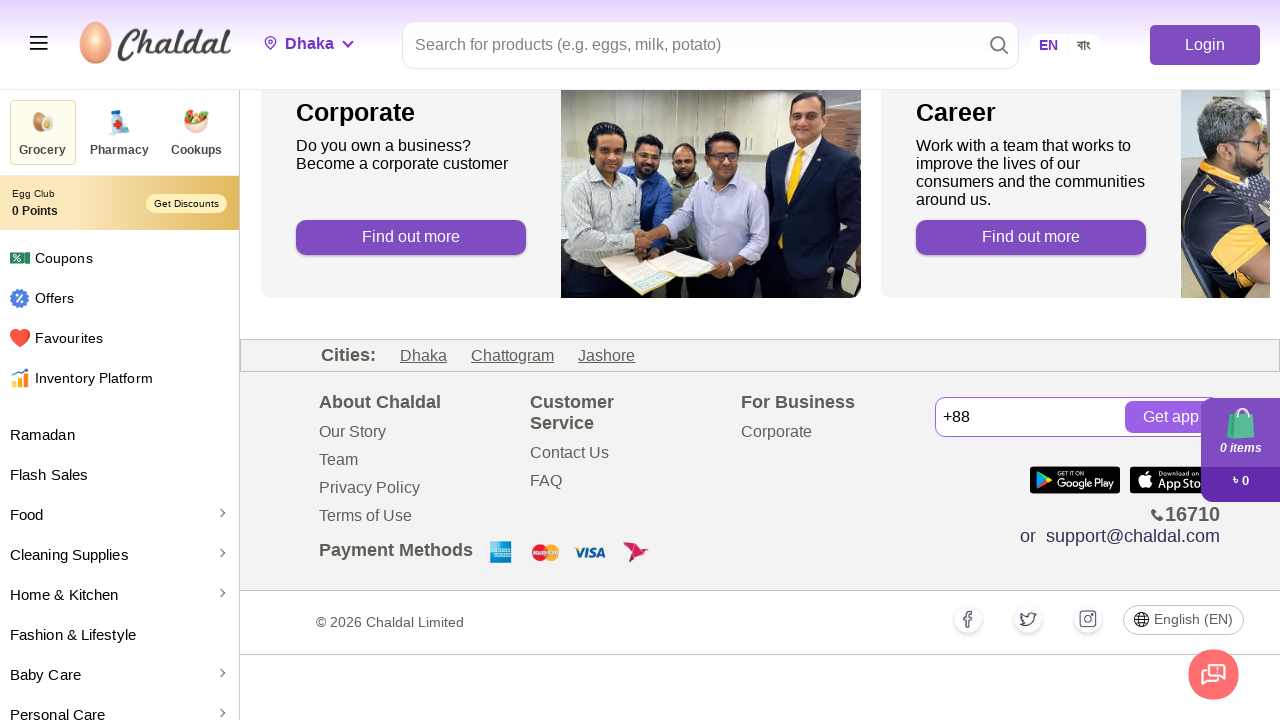

Waited 1 second for scroll to complete
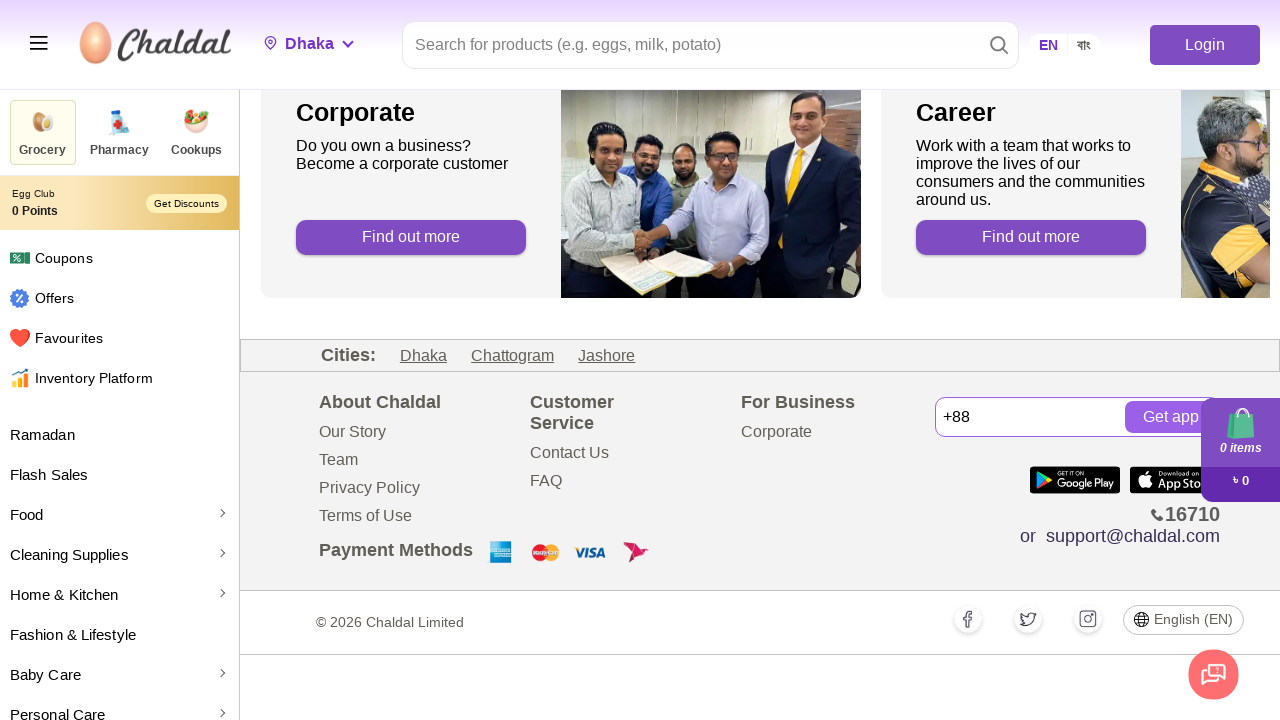

Scrolled back to top of the page
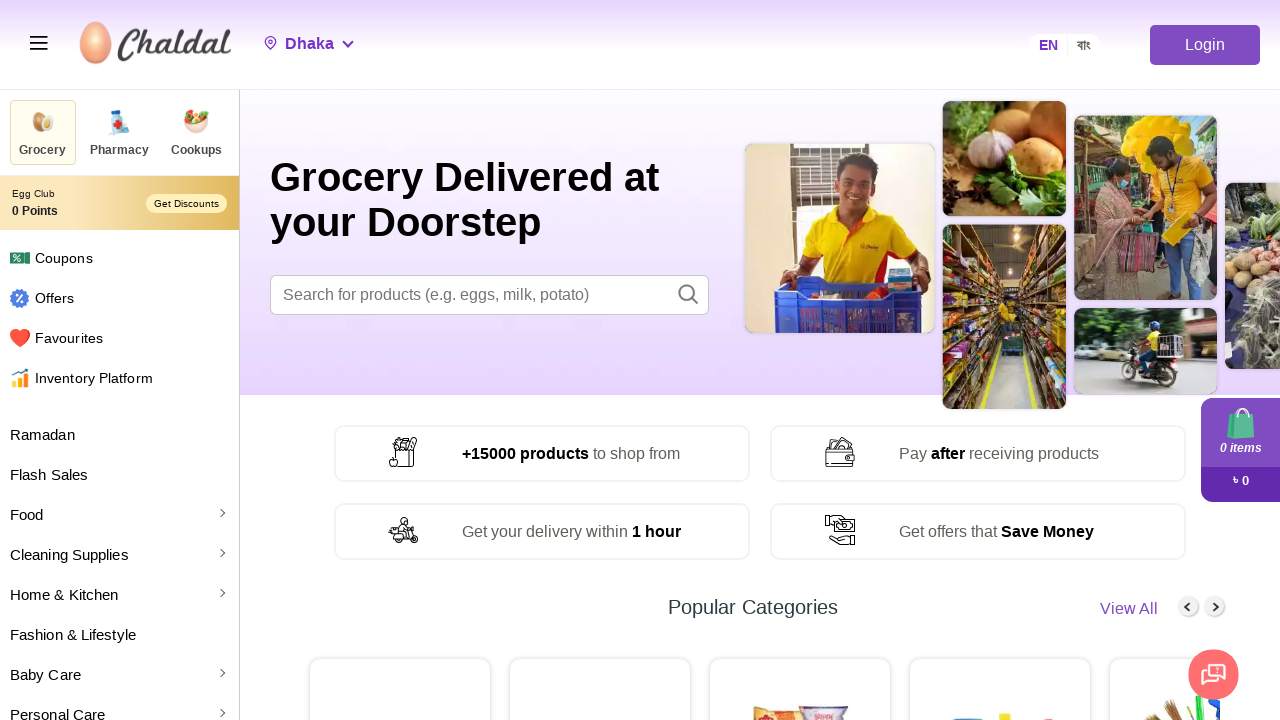

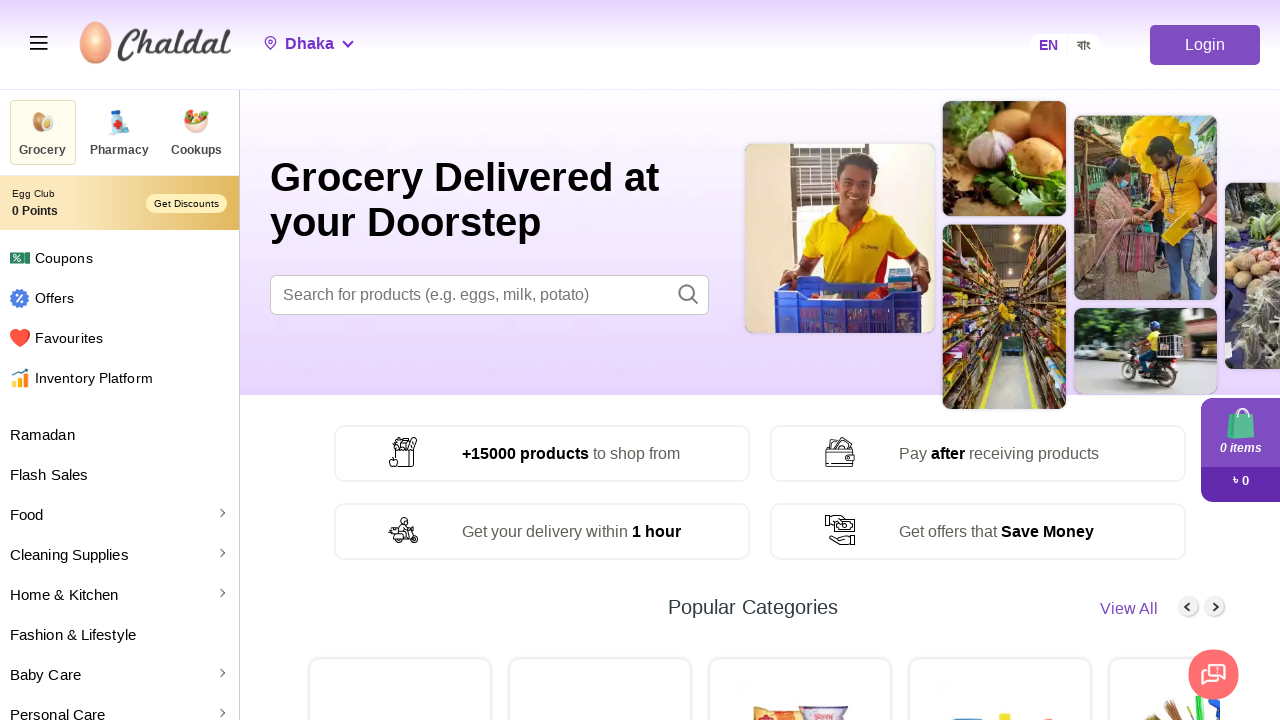